Tests the subscription button functionality by entering an email and clicking subscribe, then verifying success message appears

Starting URL: https://automationexercise.com/test_cases

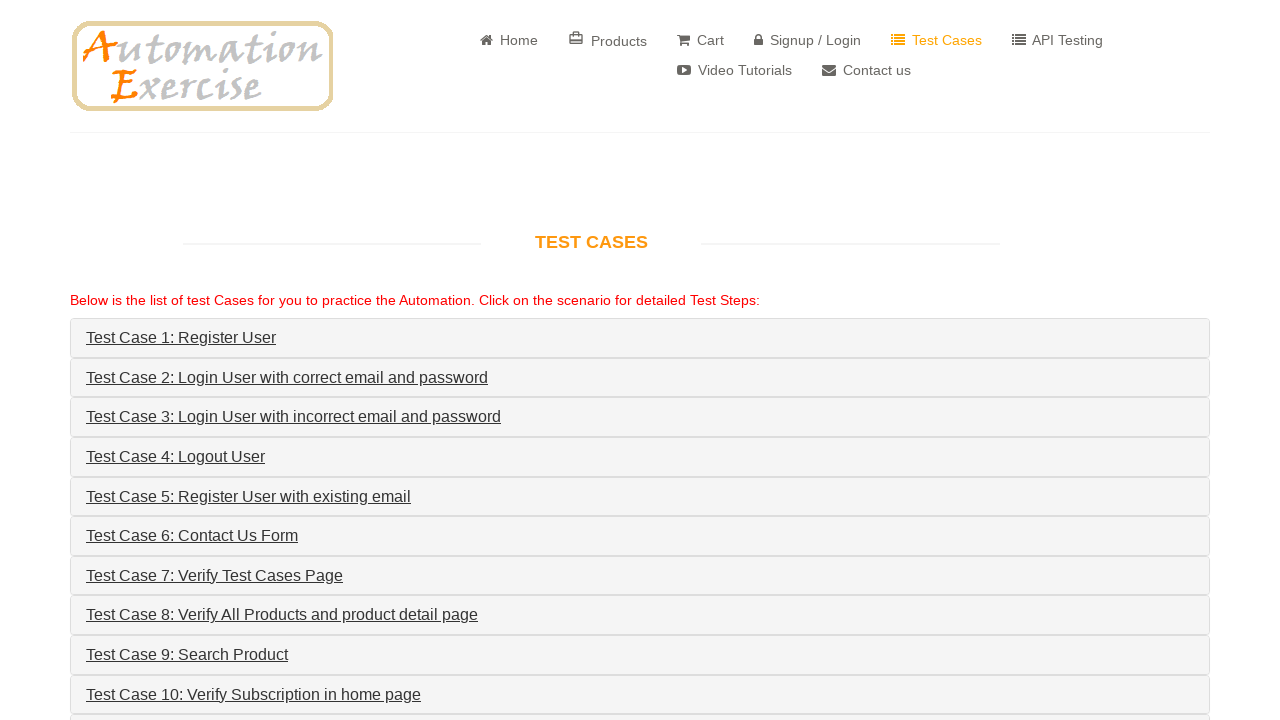

Navigated to test cases page
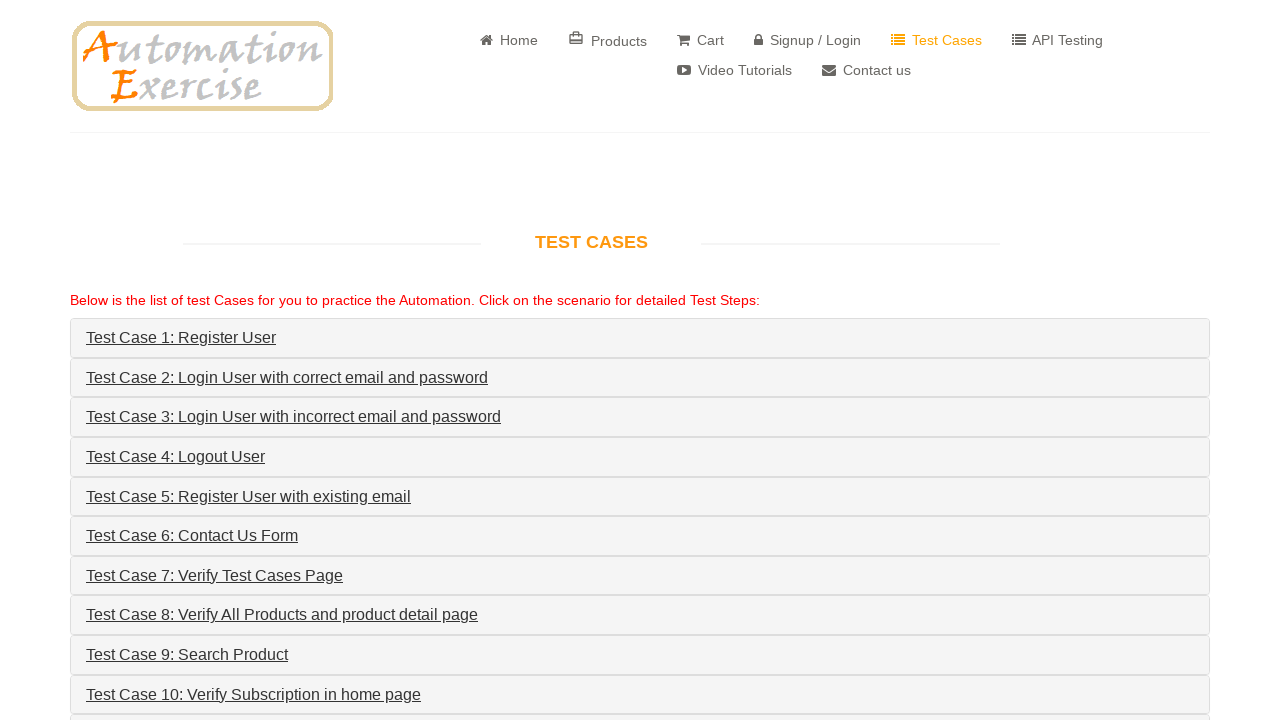

Filled subscription email field with 'test@subscribe.com' on #susbscribe_email
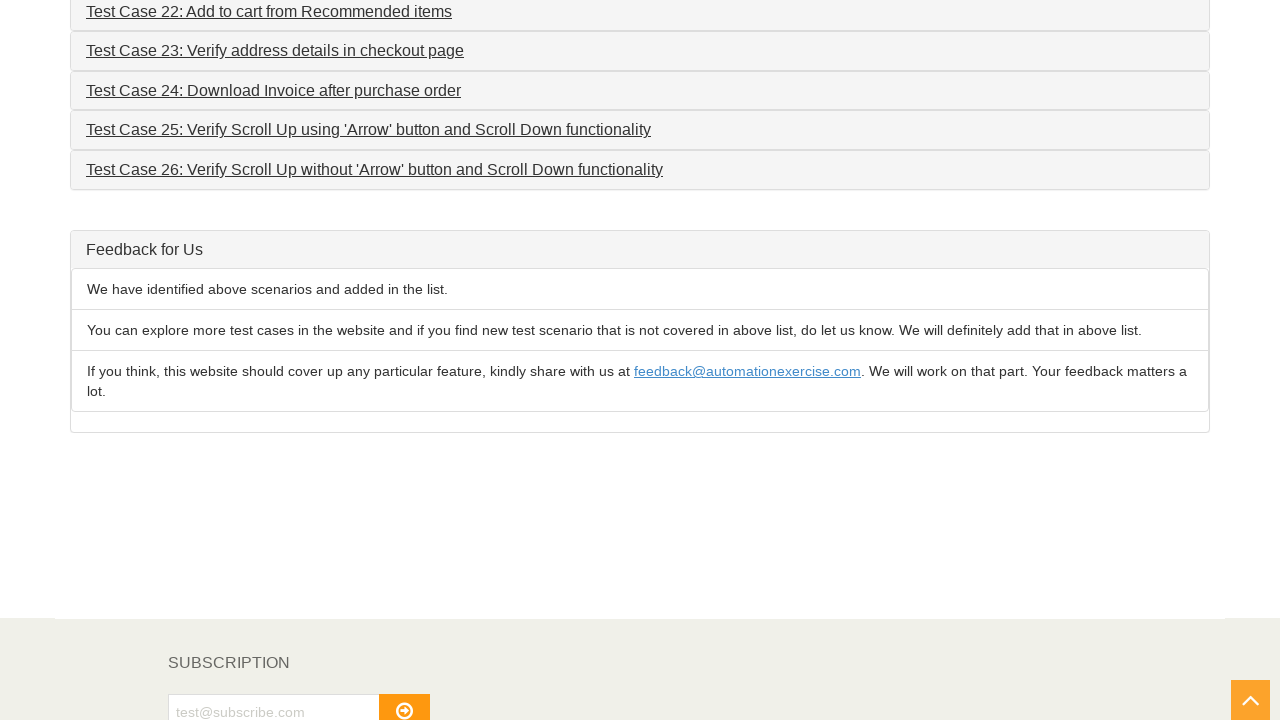

Clicked subscribe button at (404, 702) on #subscribe
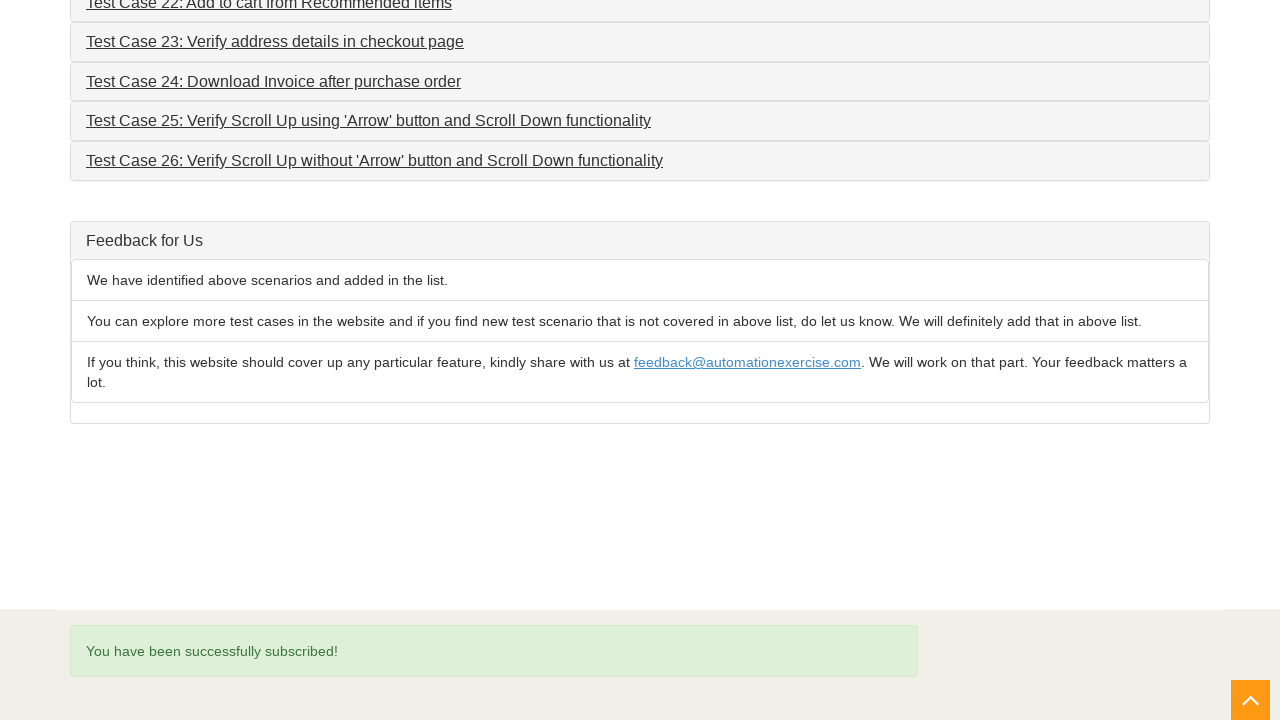

Success message became visible
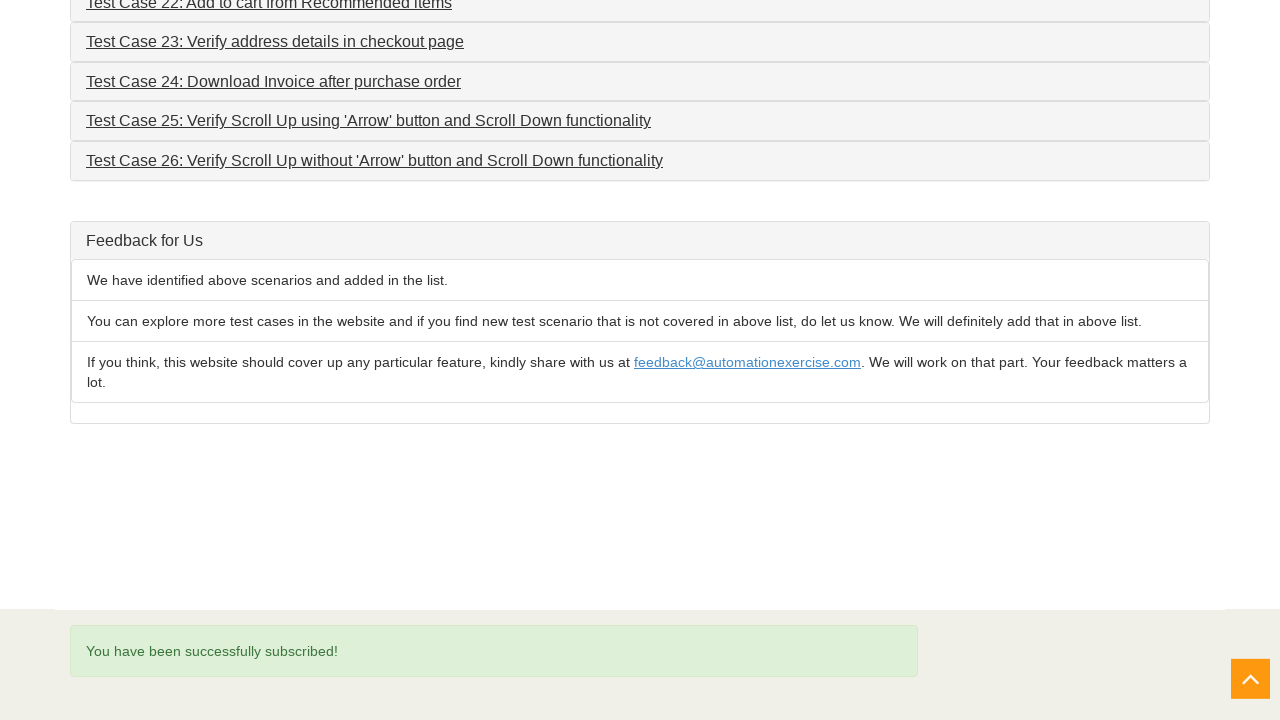

Verified success message is visible - subscription button is working correctly
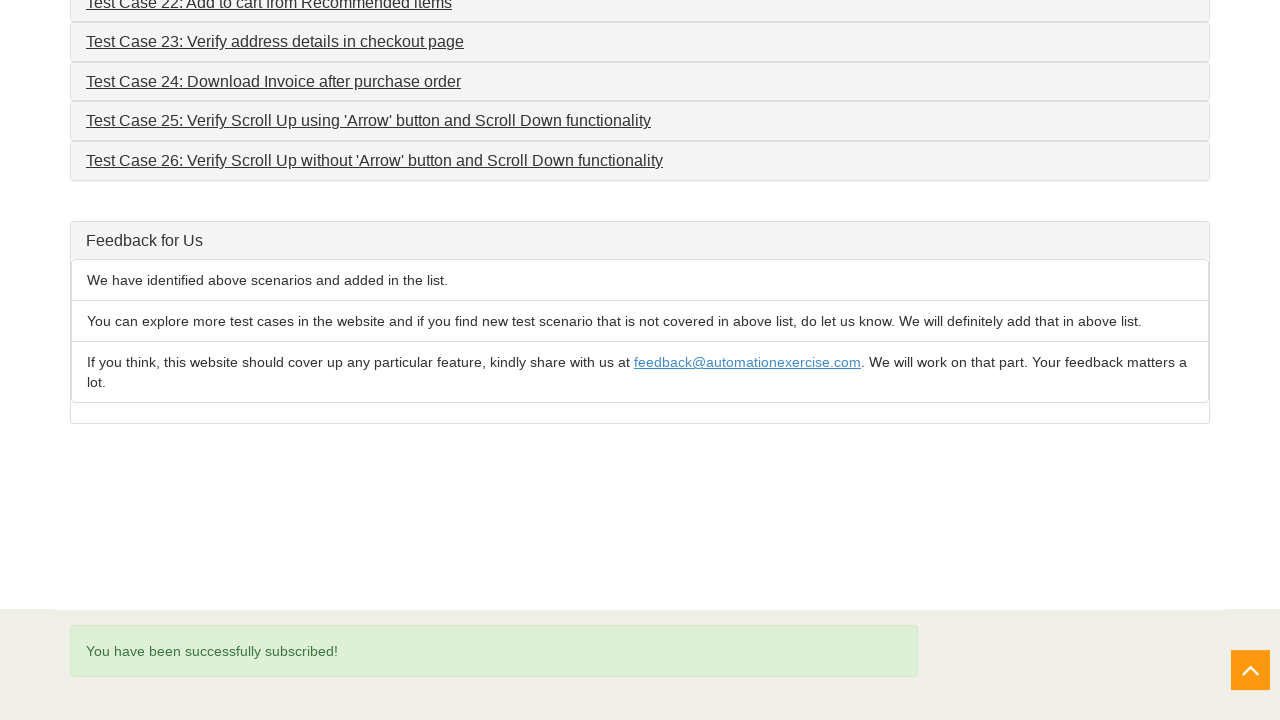

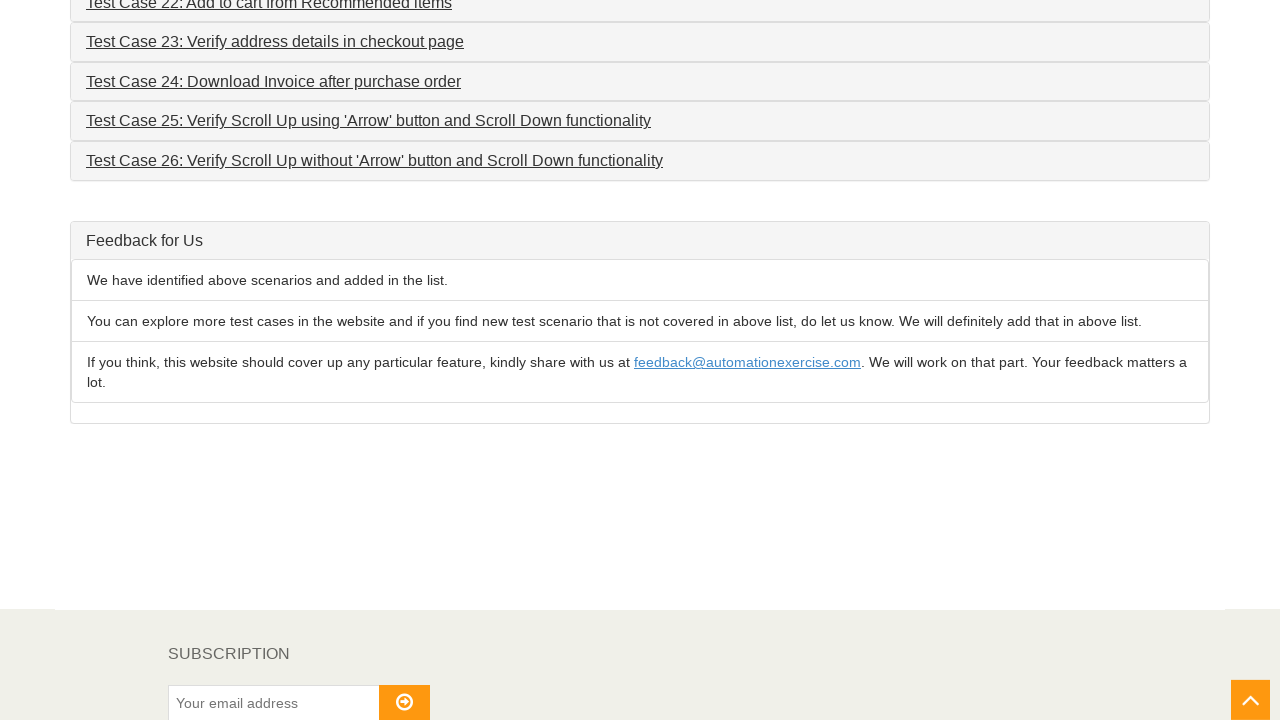